Tests opting out of A/B testing by adding an opt-out cookie before visiting the A/B test page

Starting URL: http://the-internet.herokuapp.com

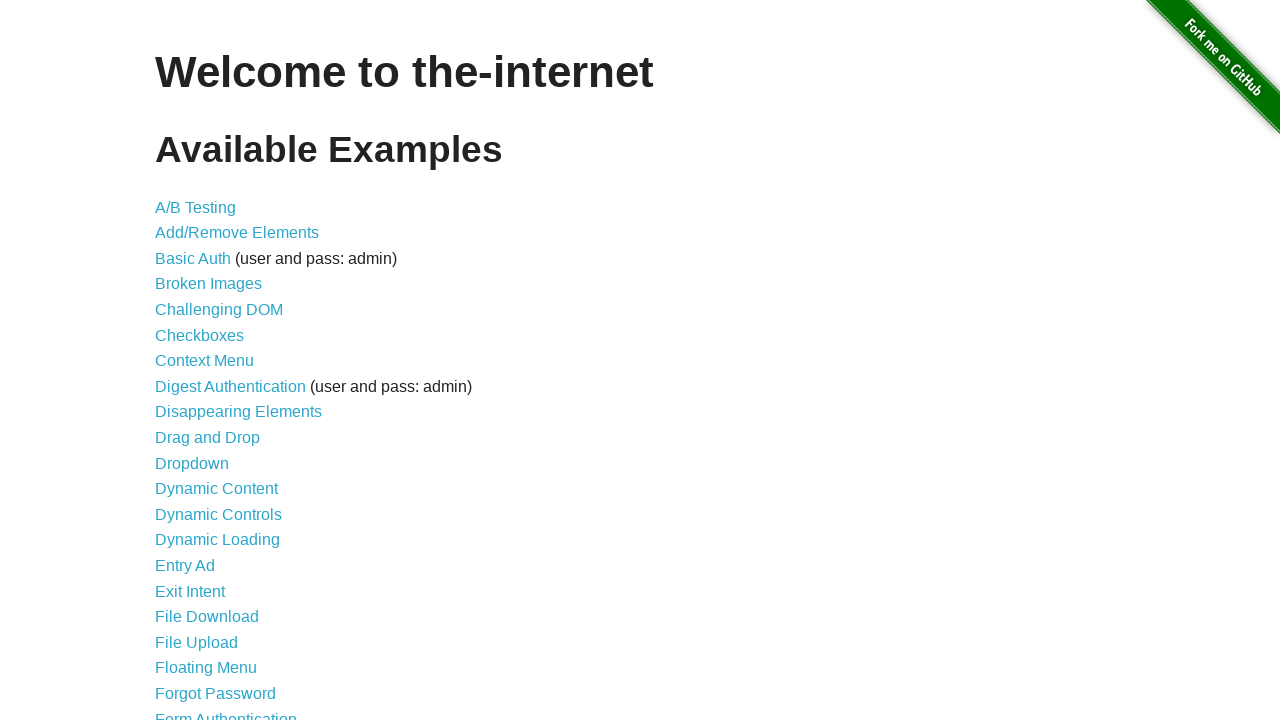

Added opt-out cookie 'optimizelyOptOut' before visiting page
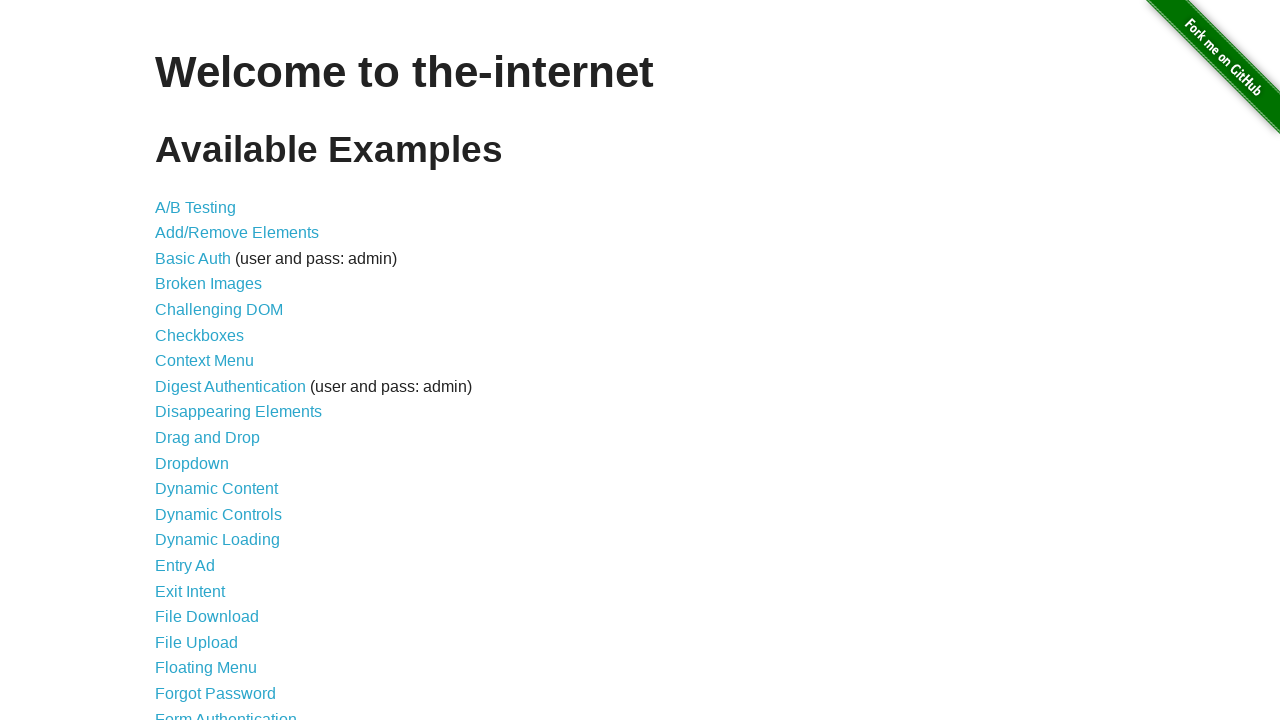

Navigated to A/B test page
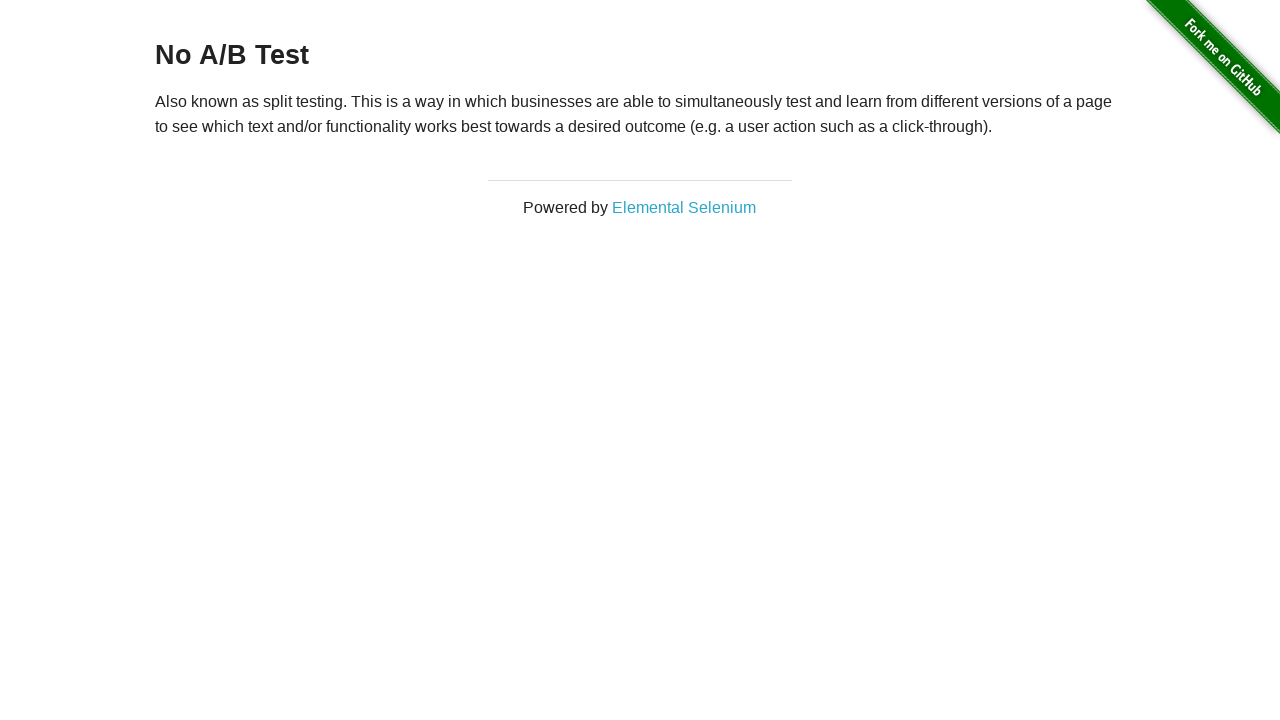

Page loaded - heading element visible
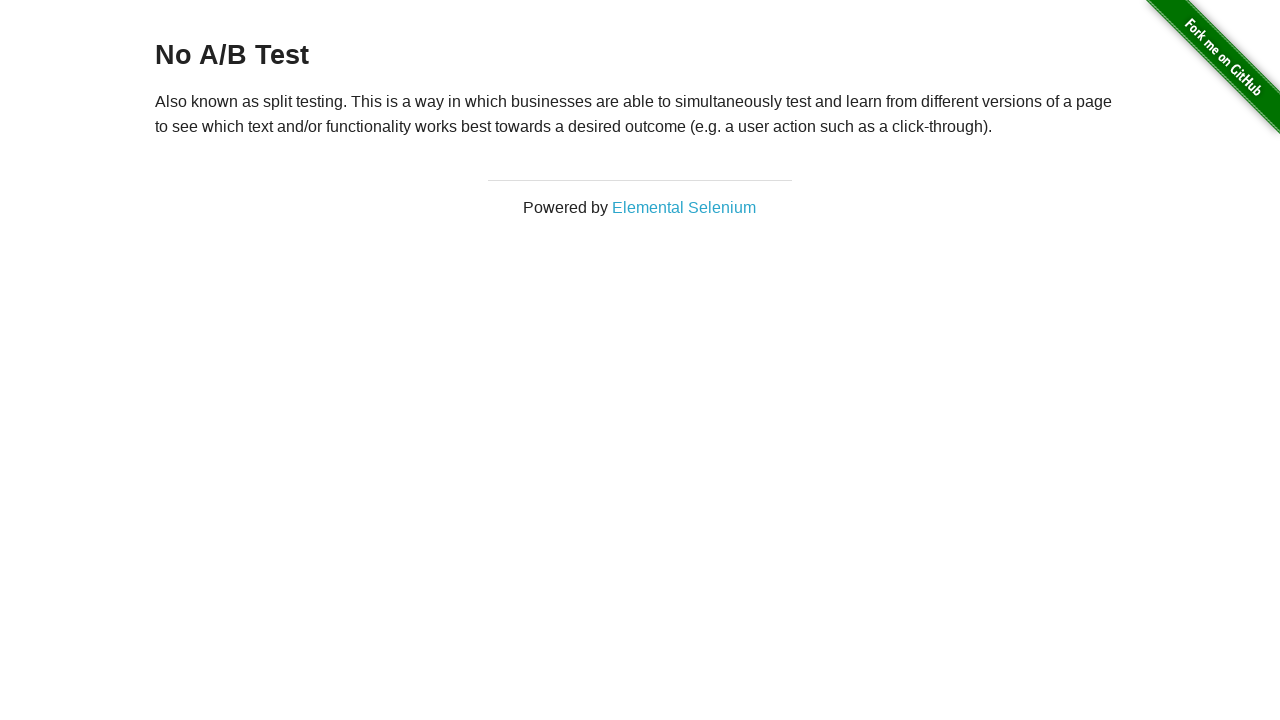

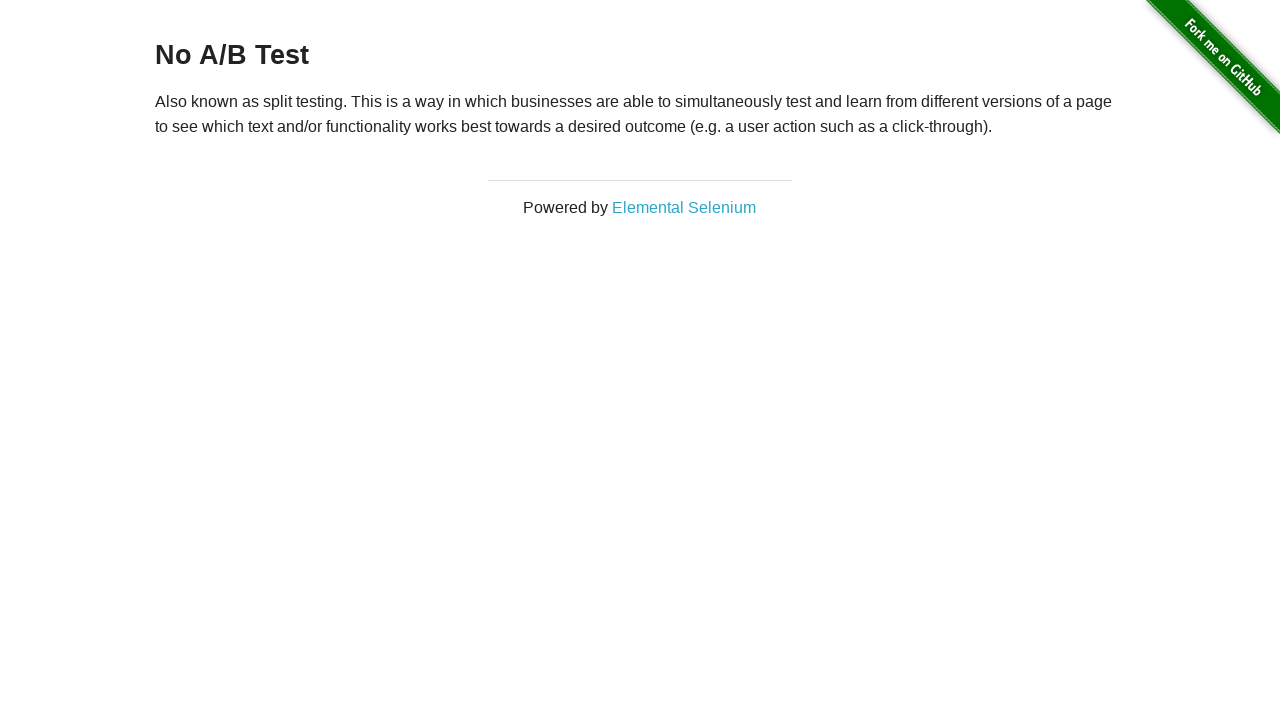